Tests handling a JavaScript prompt dialog by entering text and clicking OK, then verifying the entered text is displayed.

Starting URL: https://the-internet.herokuapp.com/javascript_alerts

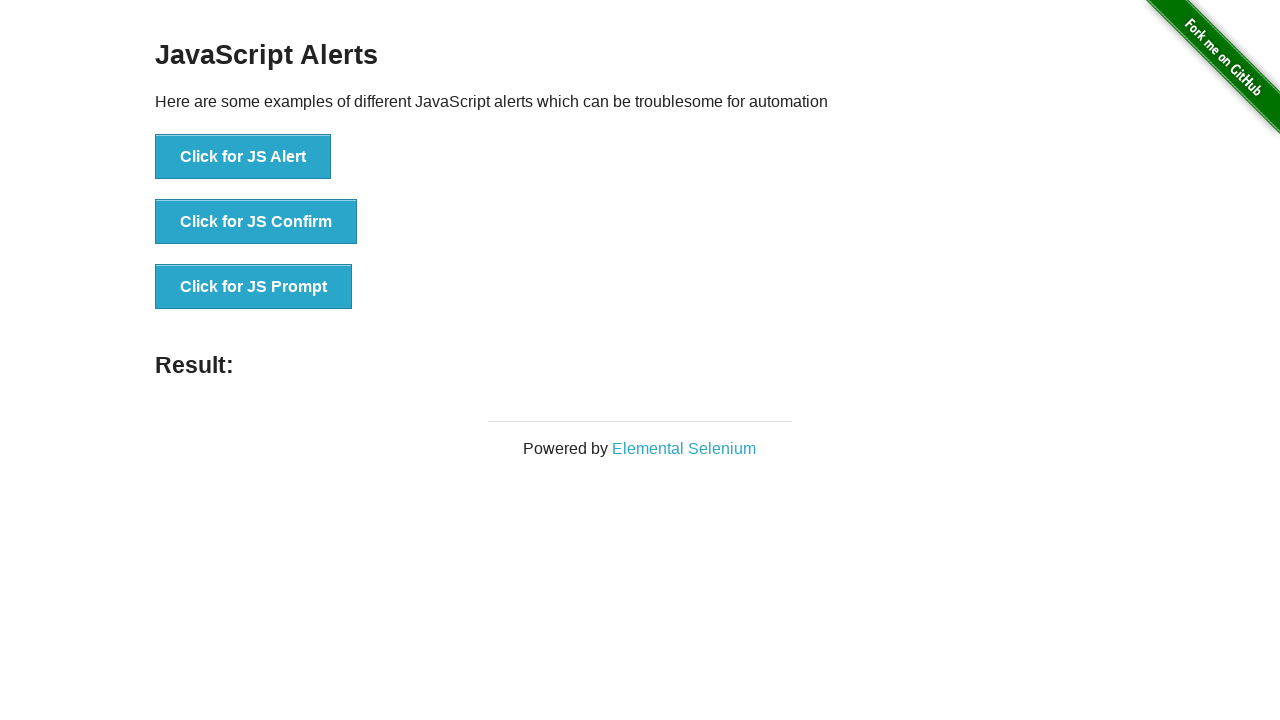

Set up dialog handler to accept prompt with text 'TestUser42'
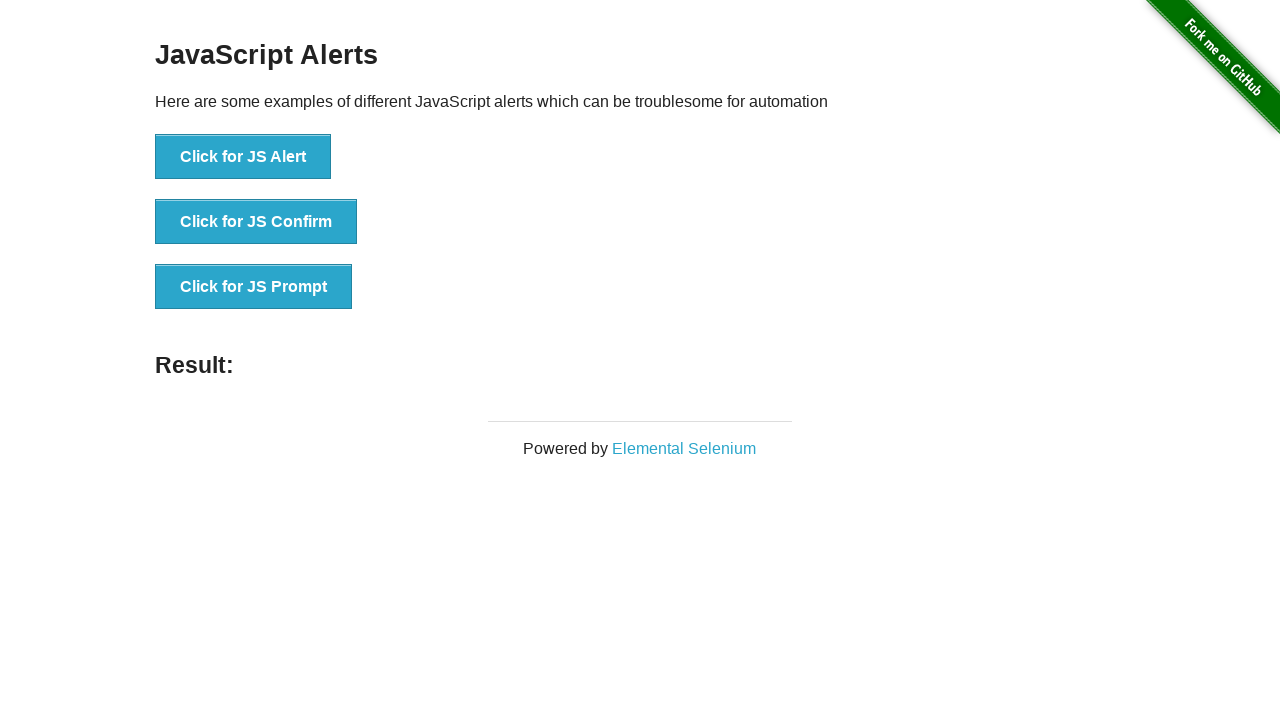

Clicked the JS Prompt button to trigger prompt dialog at (254, 287) on button[onclick="jsPrompt()"]
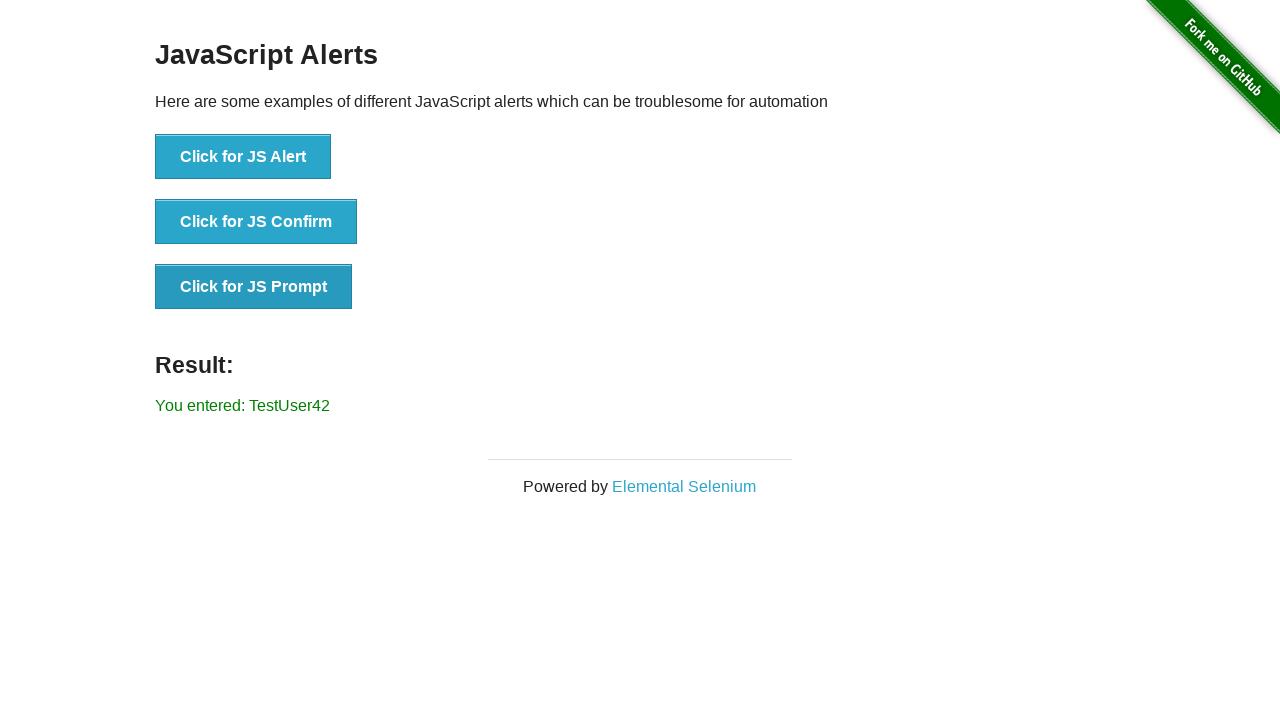

Waited for result message to appear after prompt submission
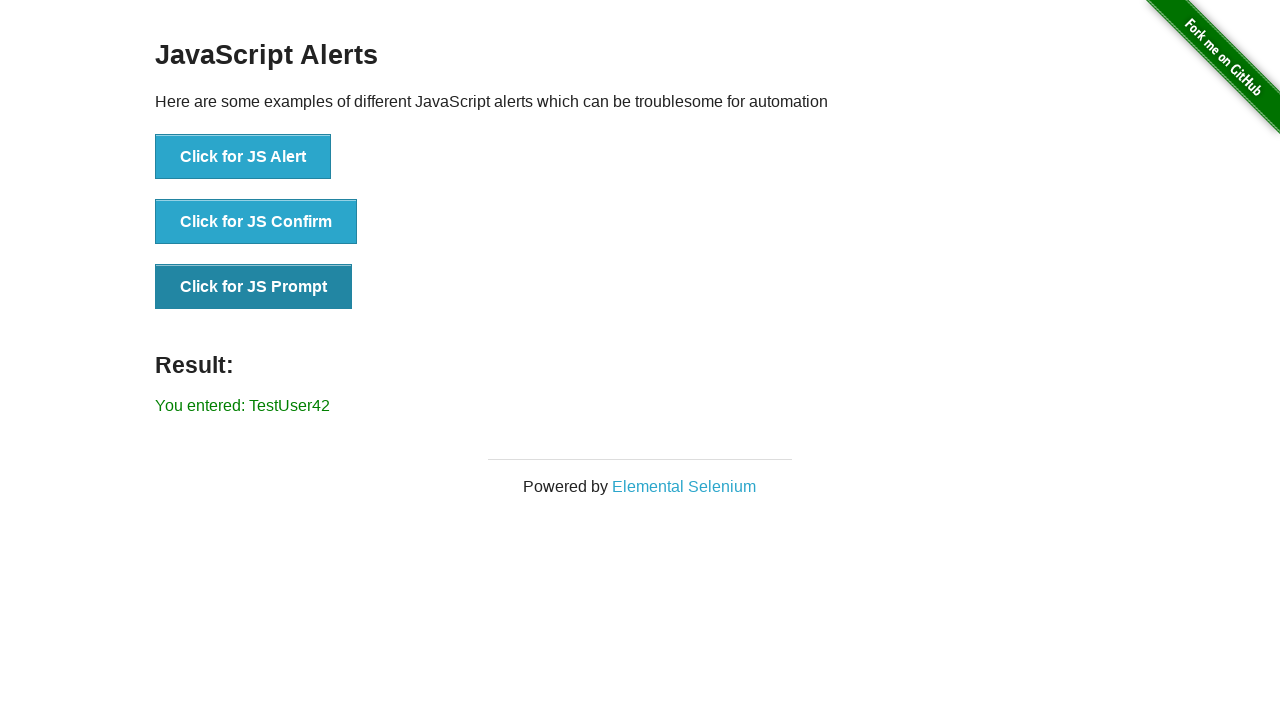

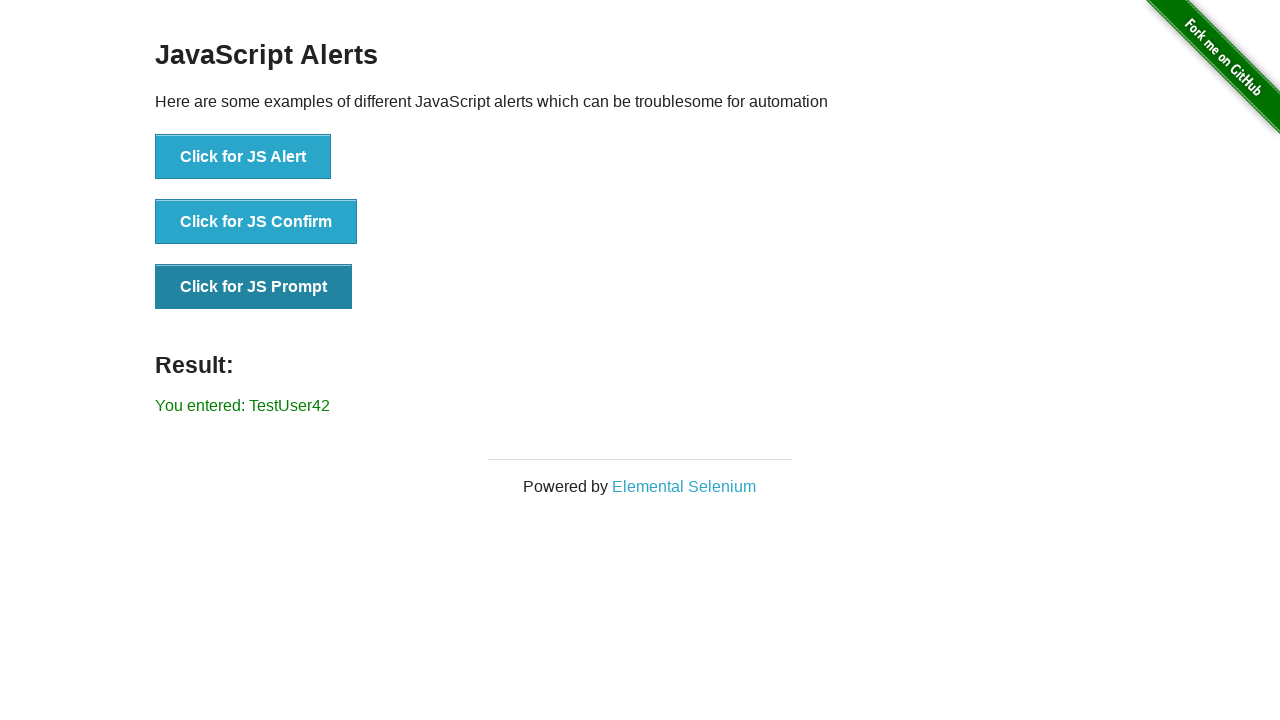